Tests the Practice Form on DemoQA by navigating to the Forms section, filling out personal information fields (first name, last name, email, mobile number), selecting gender, adding a subject, and selecting state/city dropdowns.

Starting URL: https://demoqa.com/

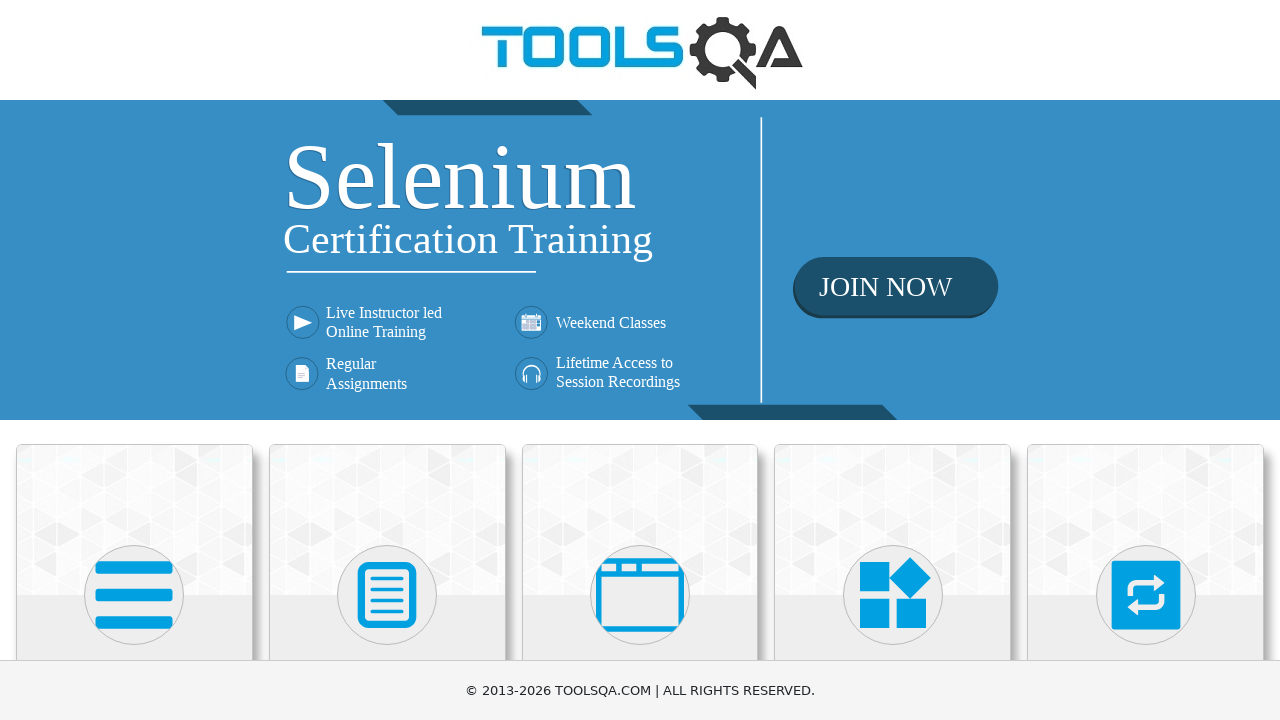

Scrolled to bottom of page to see all elements
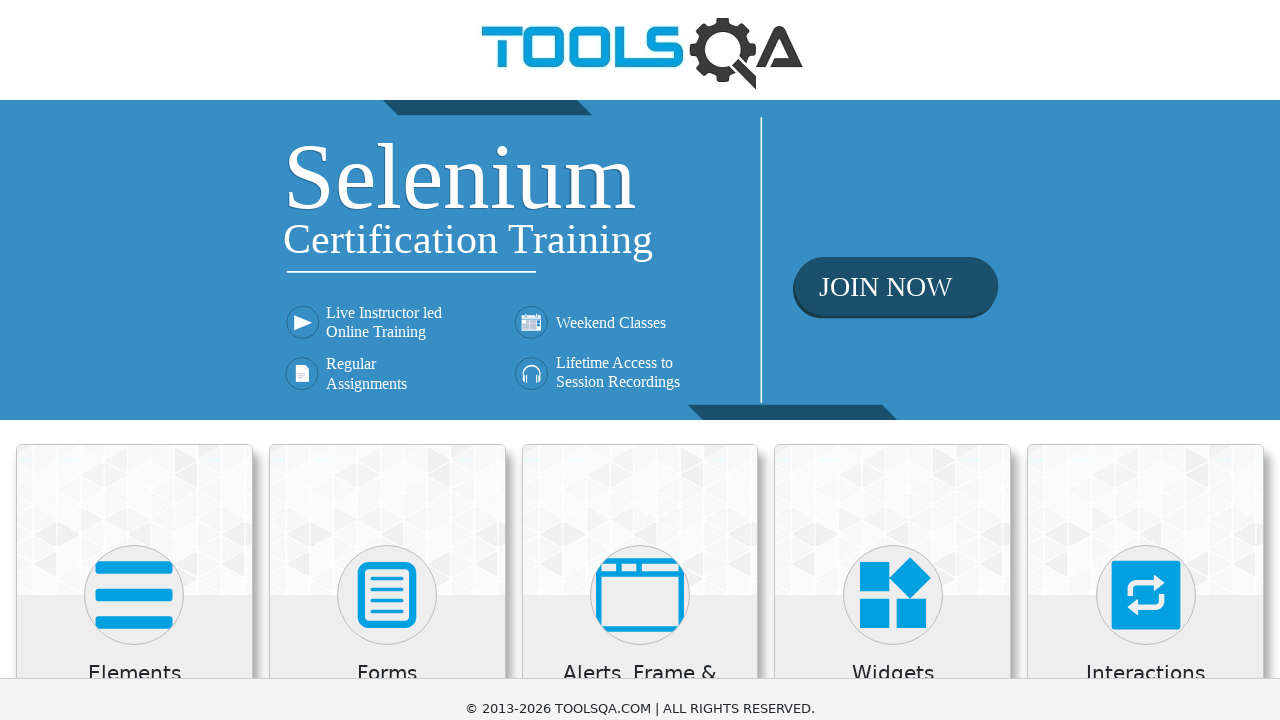

Clicked on Forms card at (387, 12) on xpath=//h5[text()='Forms']
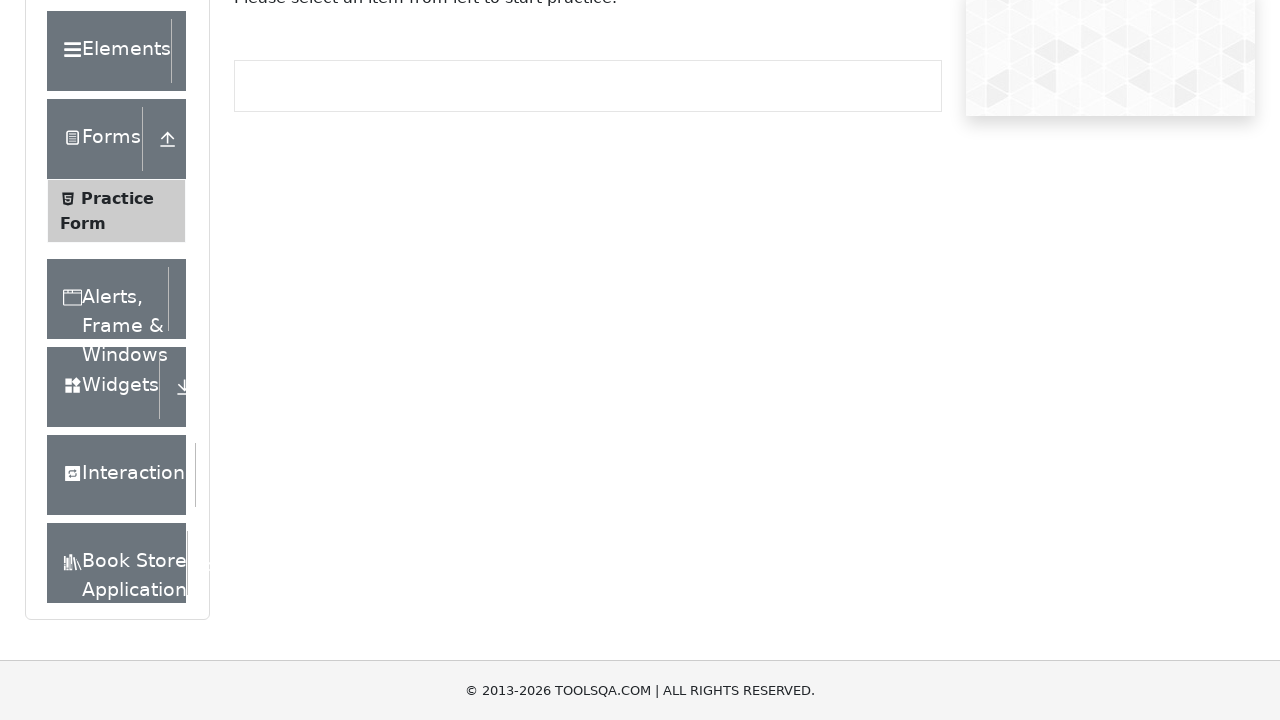

Clicked on Practice Form menu item at (117, 198) on xpath=//span[text()='Practice Form']
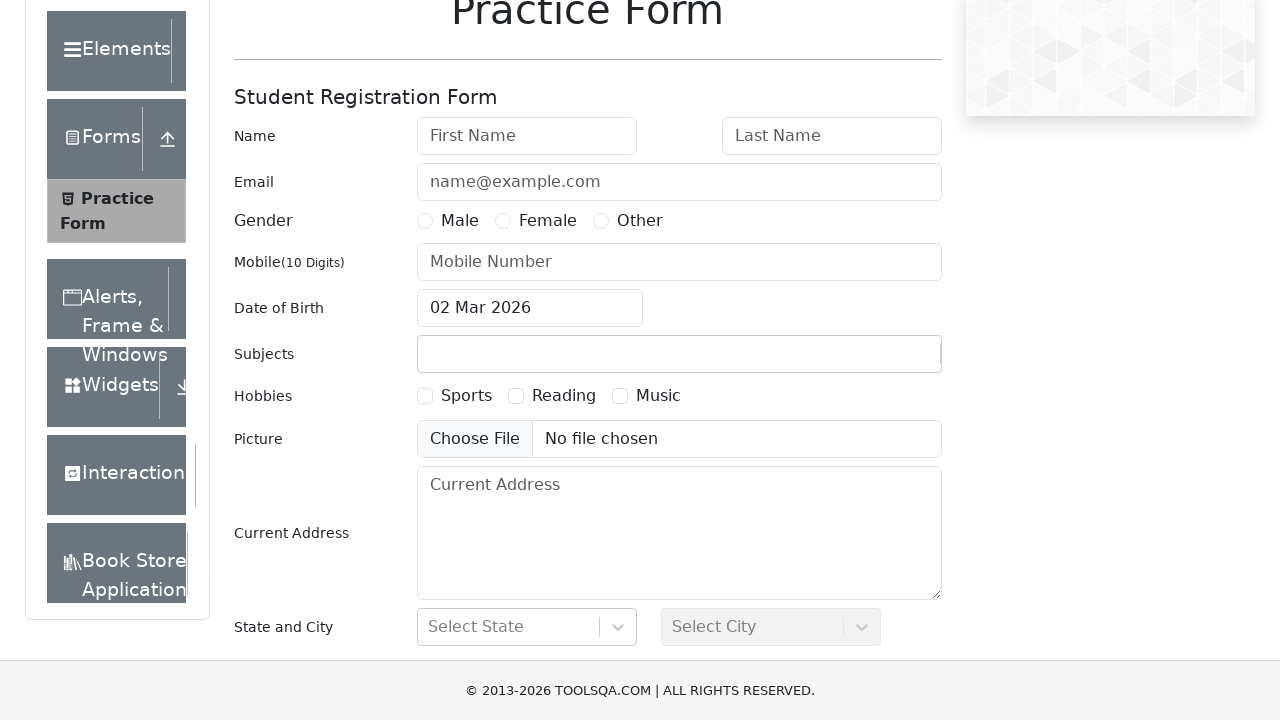

Filled first name field with 'Amaritei' on #firstName
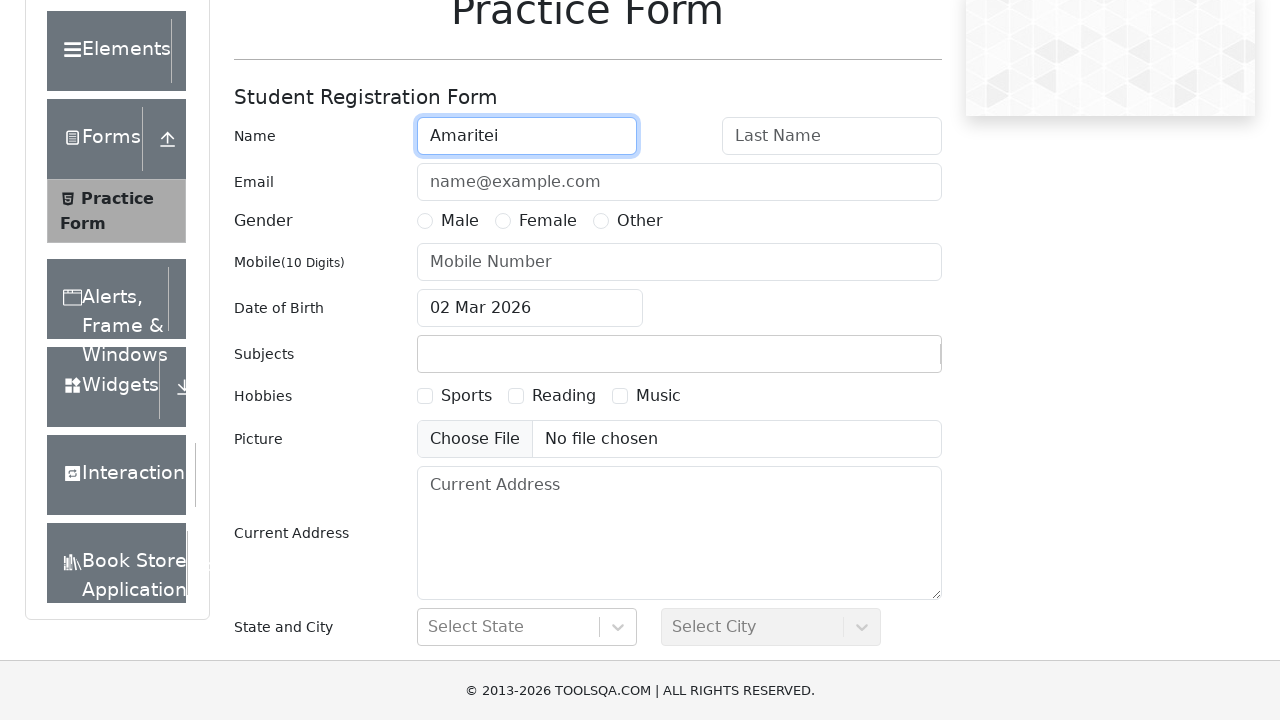

Filled last name field with 'Radu' on #lastName
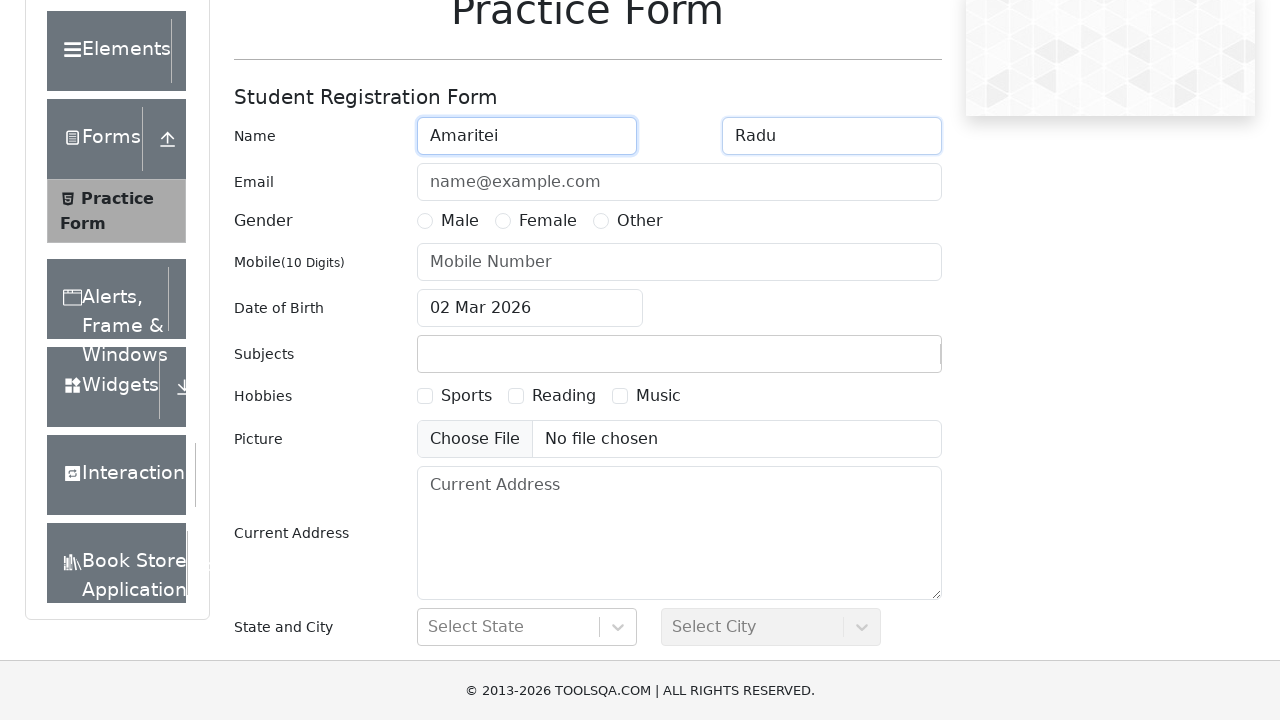

Filled email field with 'radu@yahoo.com' on #userEmail
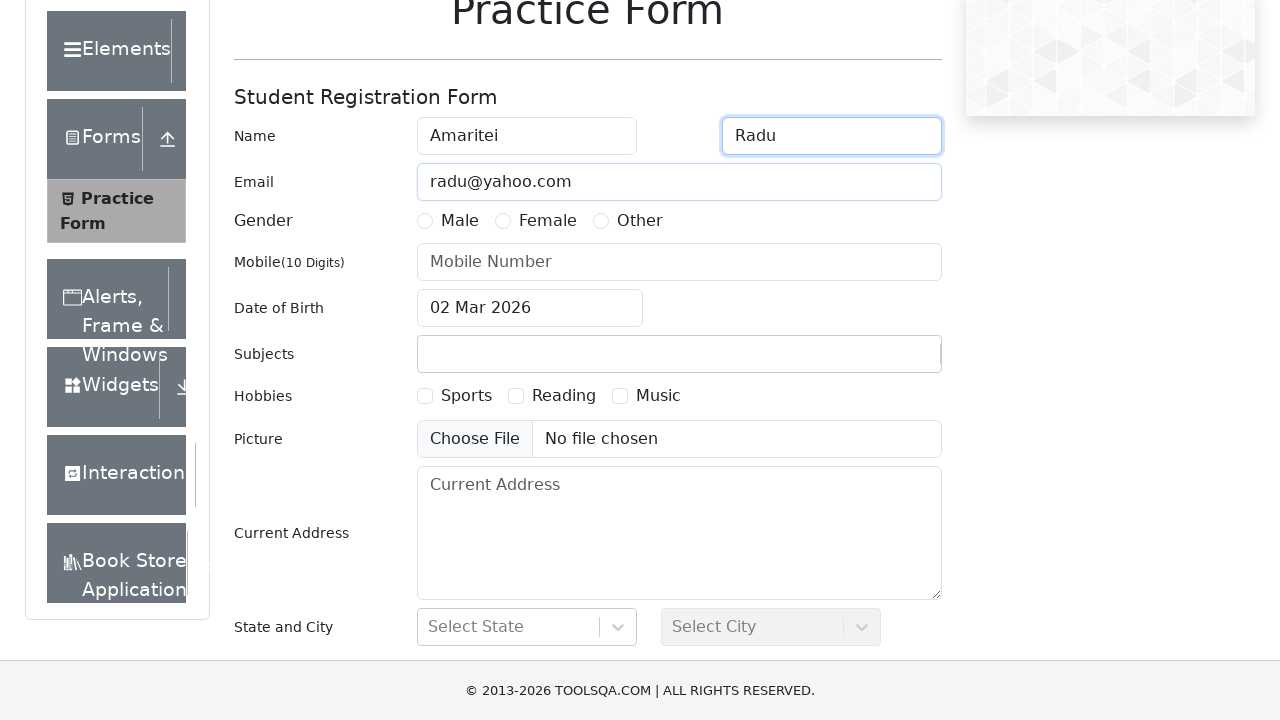

Filled mobile number field with '23232323' on input[placeholder='Mobile Number']
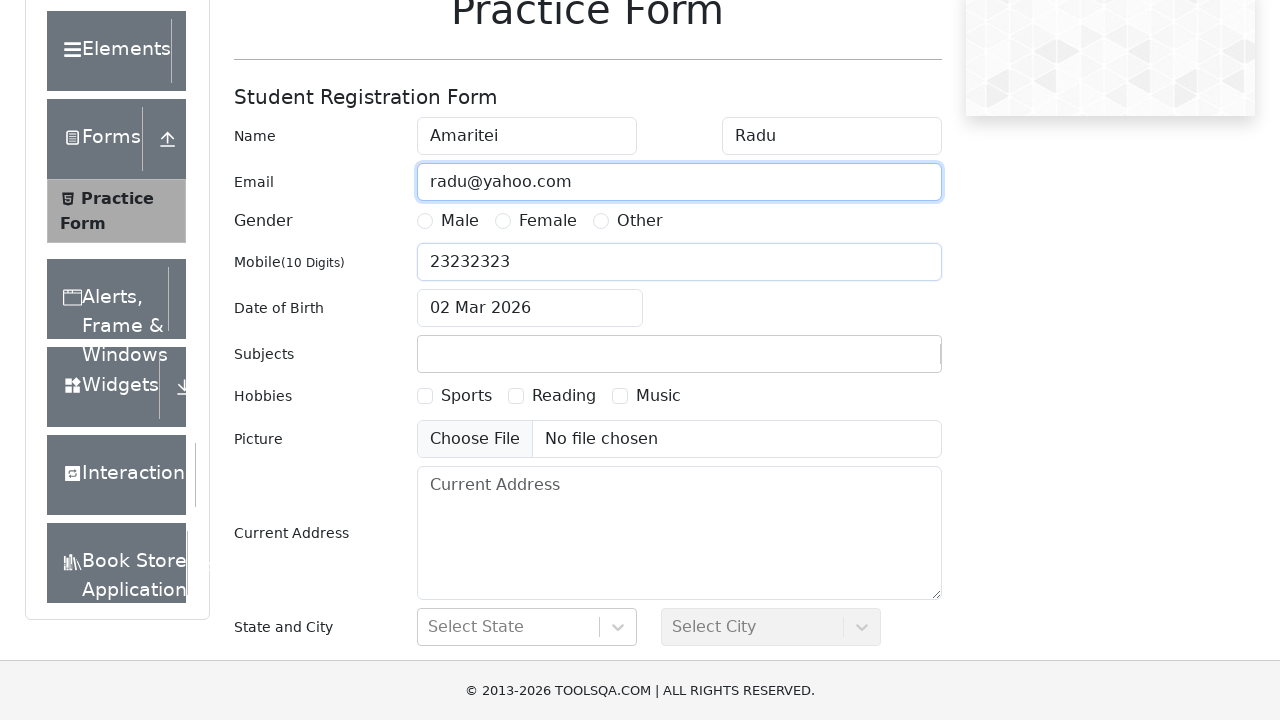

Selected Female gender option at (548, 221) on xpath=//label[@for='gender-radio-2']
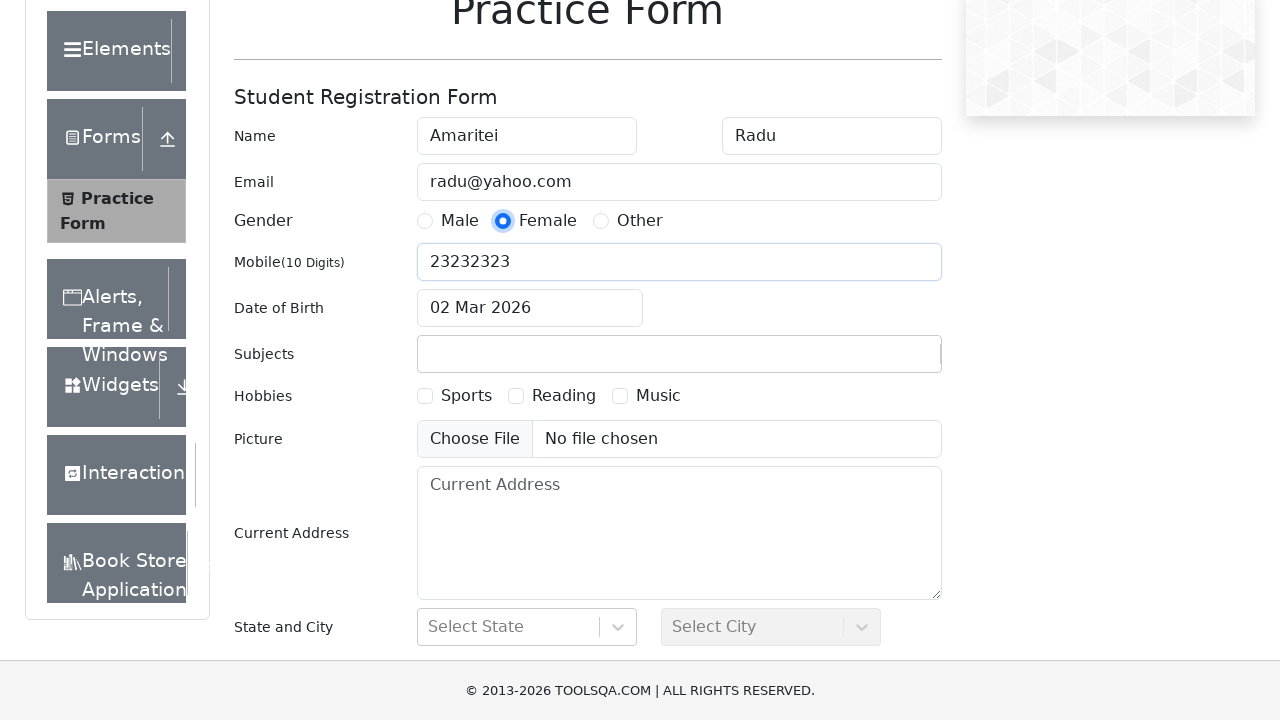

Filled subject input field with 'Social Studies' on #subjectsInput
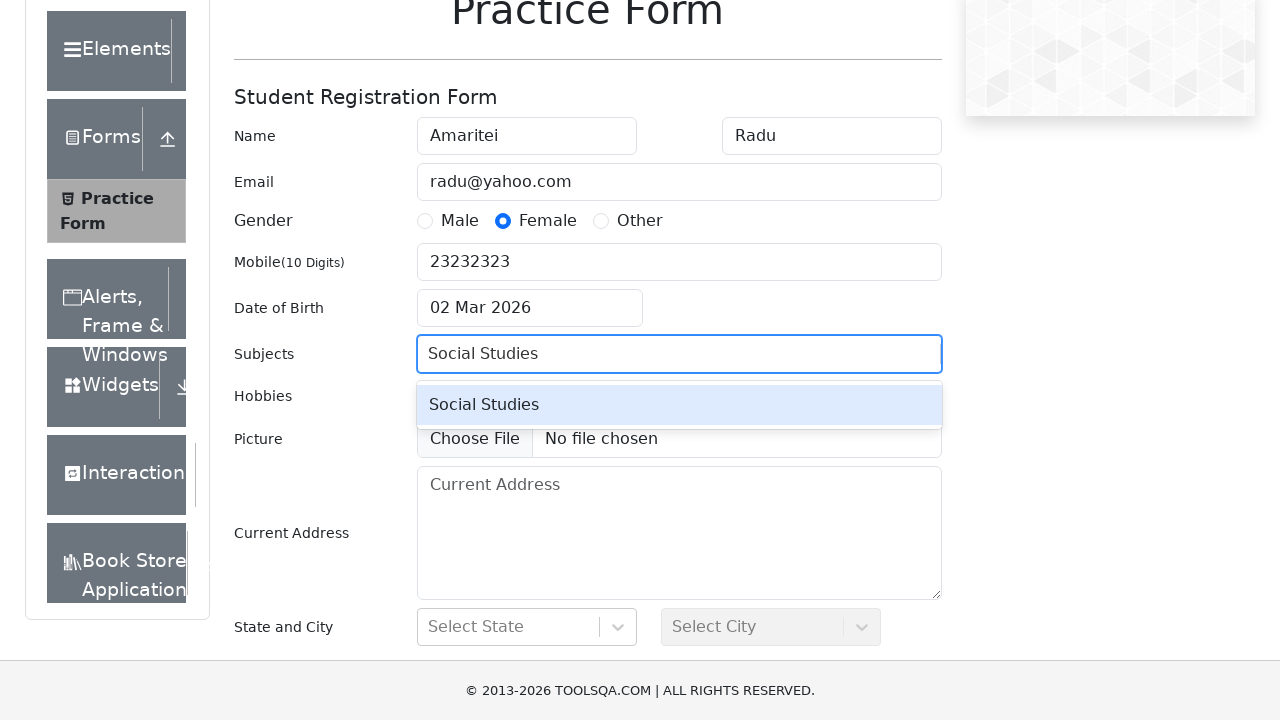

Pressed Enter to select 'Social Studies' from subject dropdown on #subjectsInput
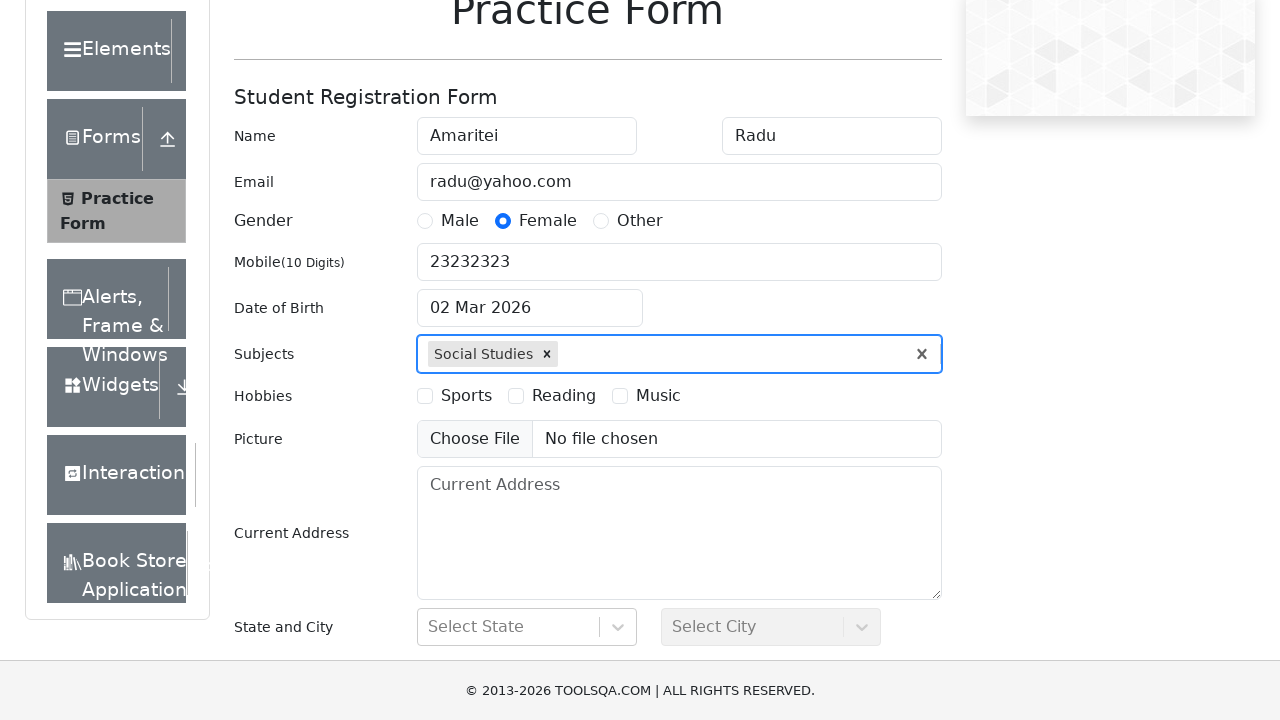

Clicked on state dropdown input at (430, 627) on #react-select-3-input
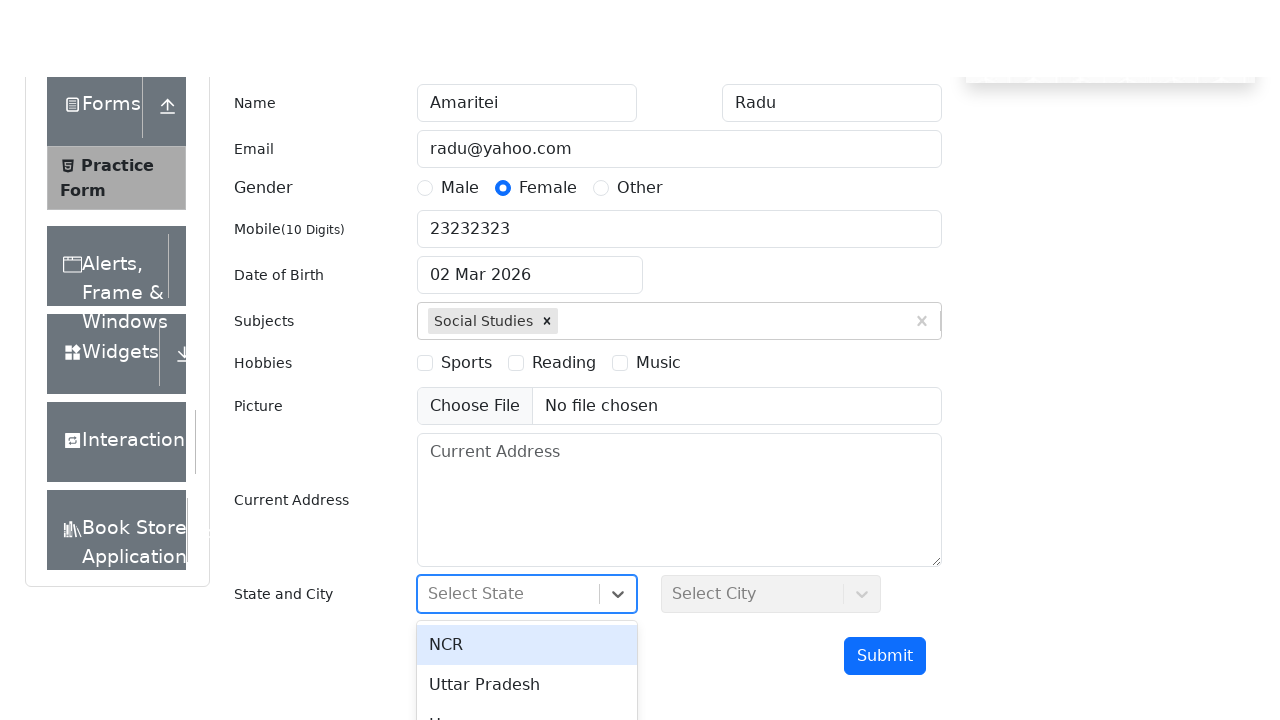

Filled state dropdown with 'NCR' on #react-select-3-input
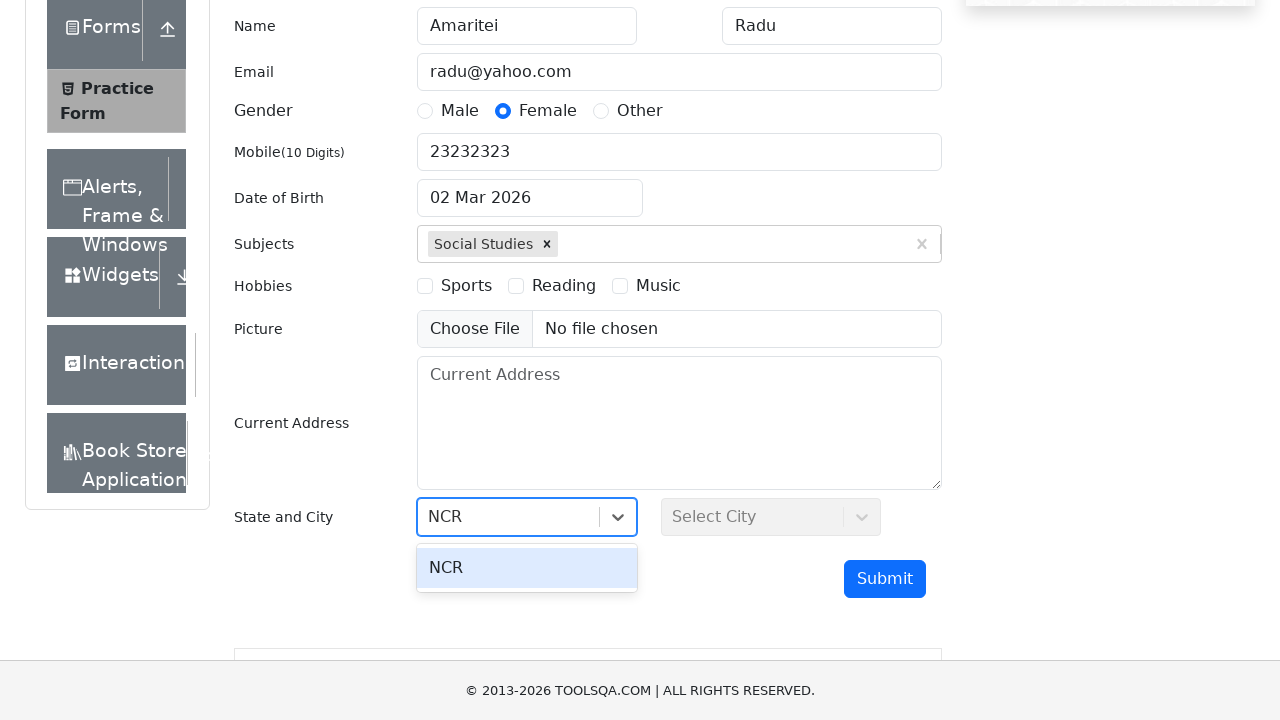

Pressed Enter to select 'NCR' state from dropdown on #react-select-3-input
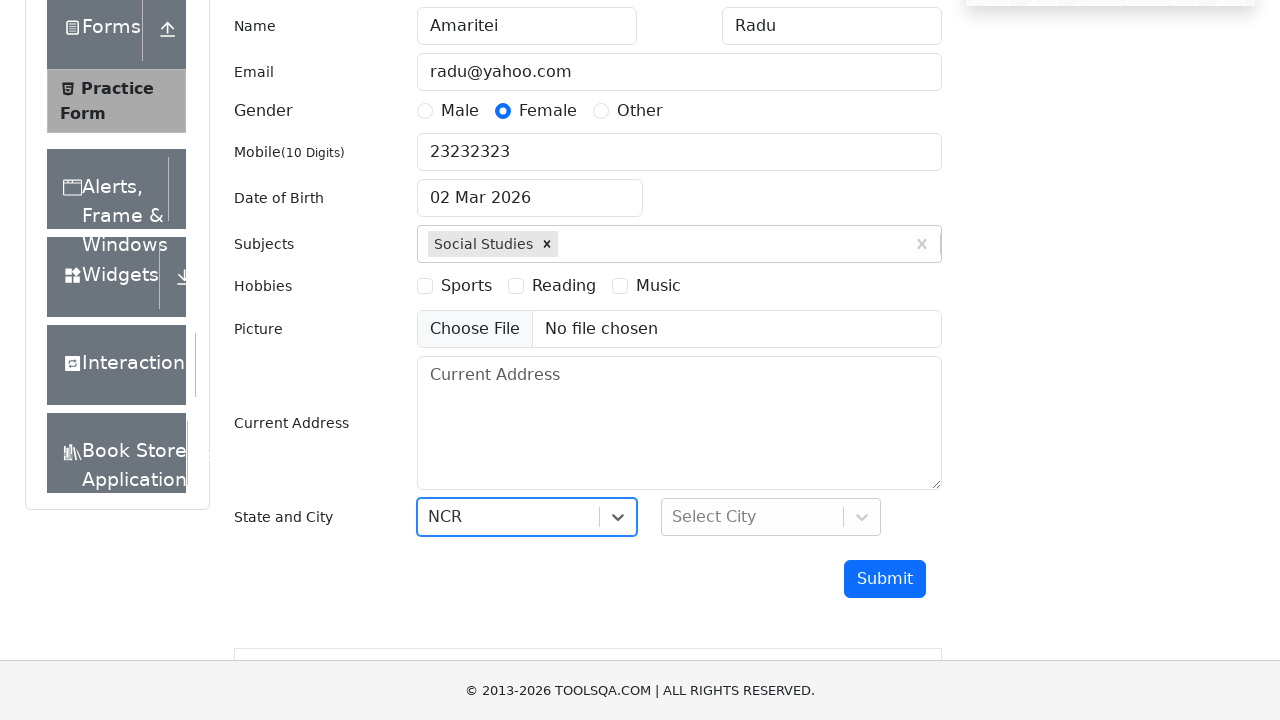

Clicked on city dropdown input at (674, 517) on #react-select-4-input
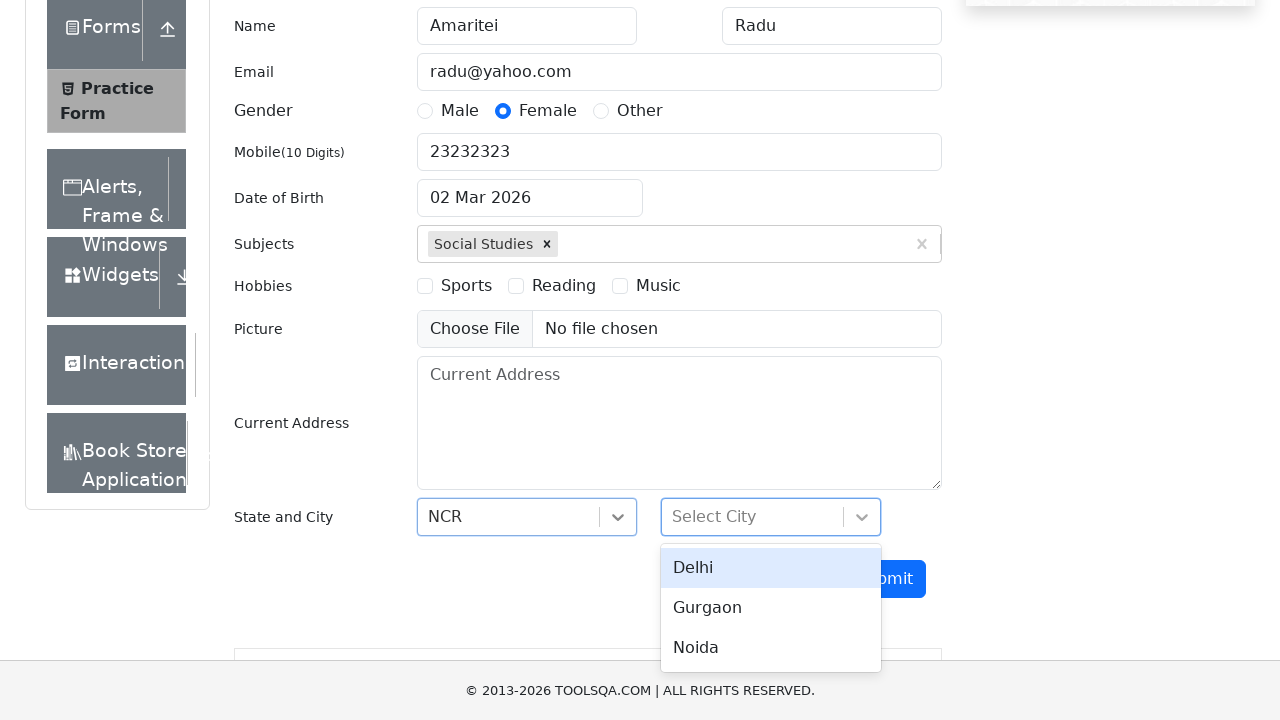

Filled city dropdown with 'Delhi' on #react-select-4-input
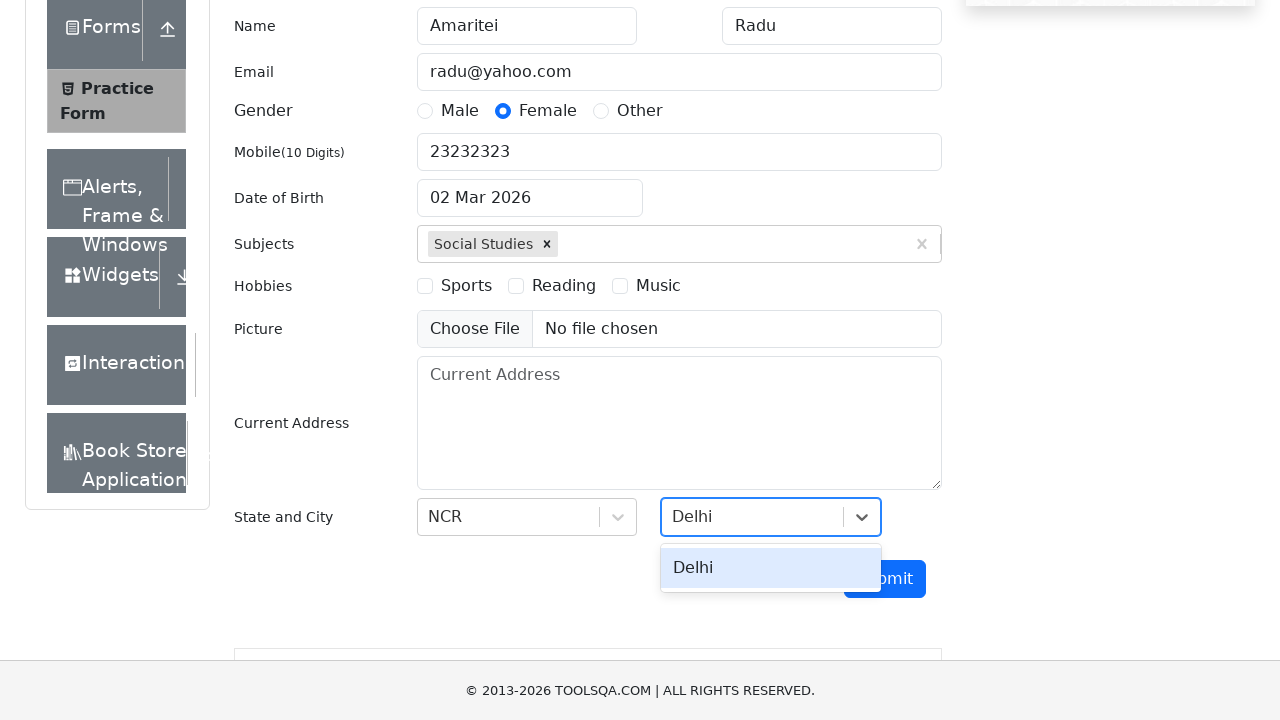

Pressed Enter to select 'Delhi' city from dropdown on #react-select-4-input
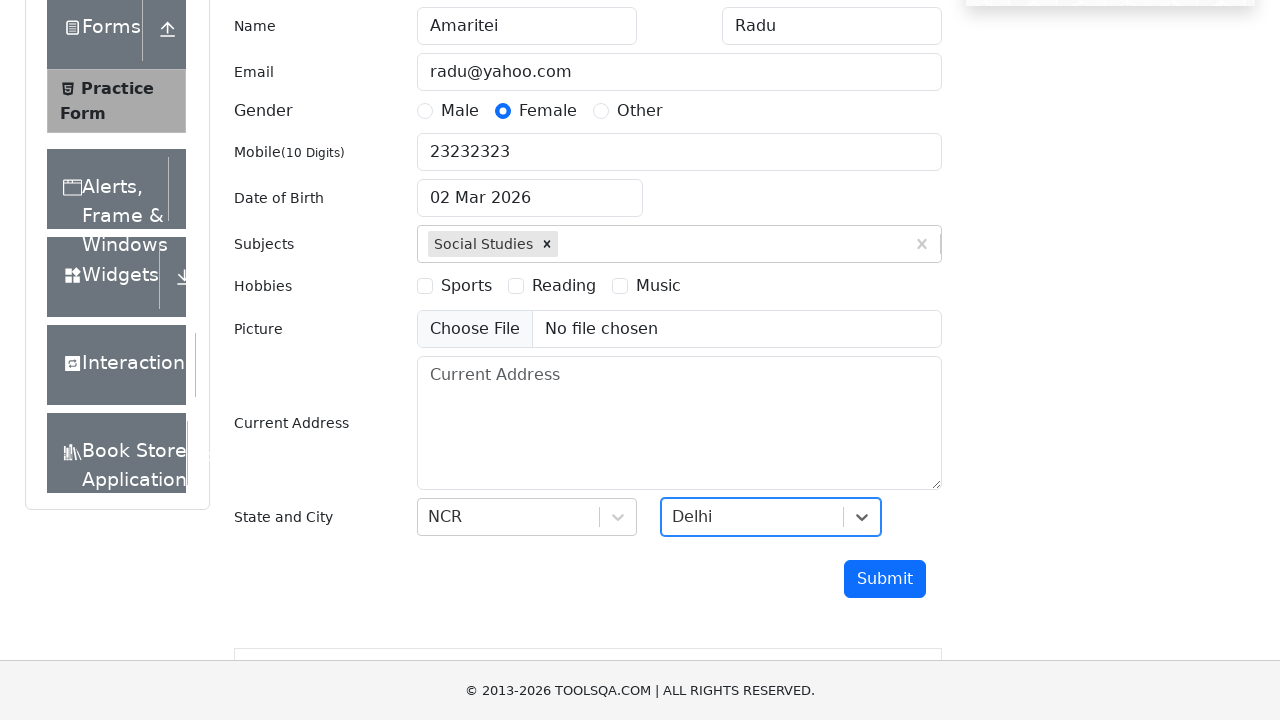

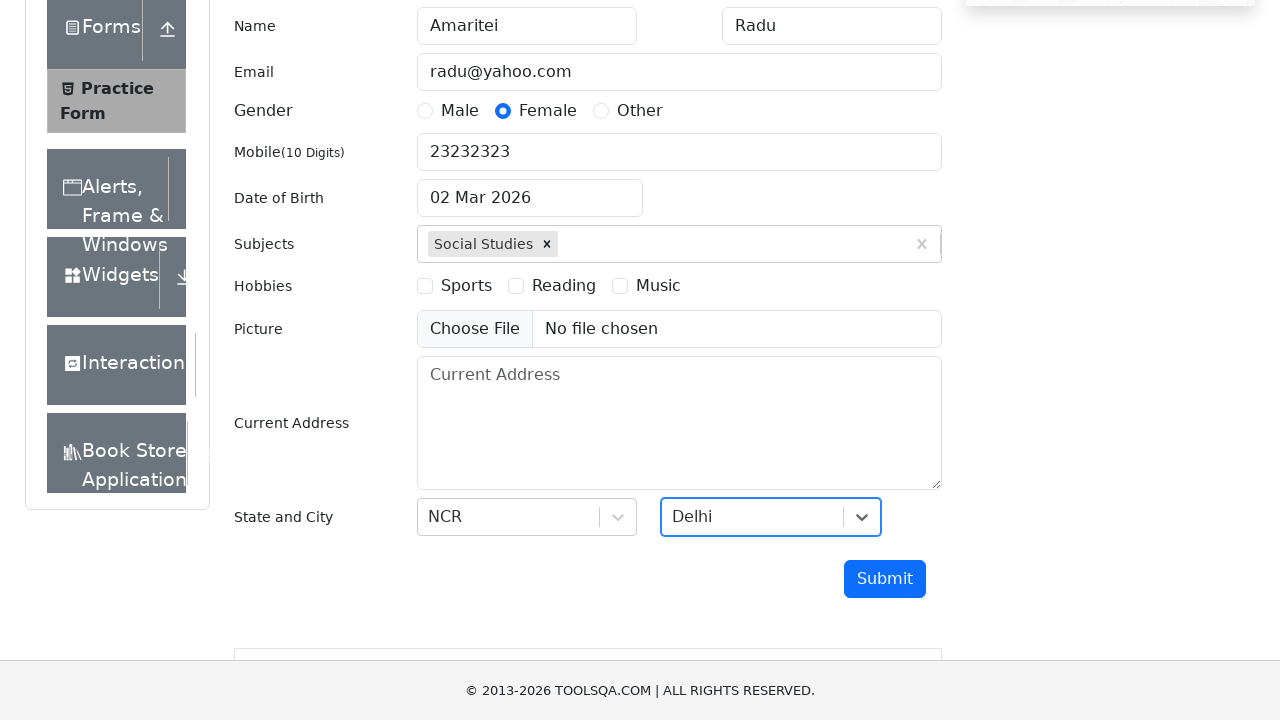